Tests the contact/inquiry form on the TOPS International website by filling in name, email, and contact number fields, then submitting the inquiry.

Starting URL: https://www.tops-int.com/

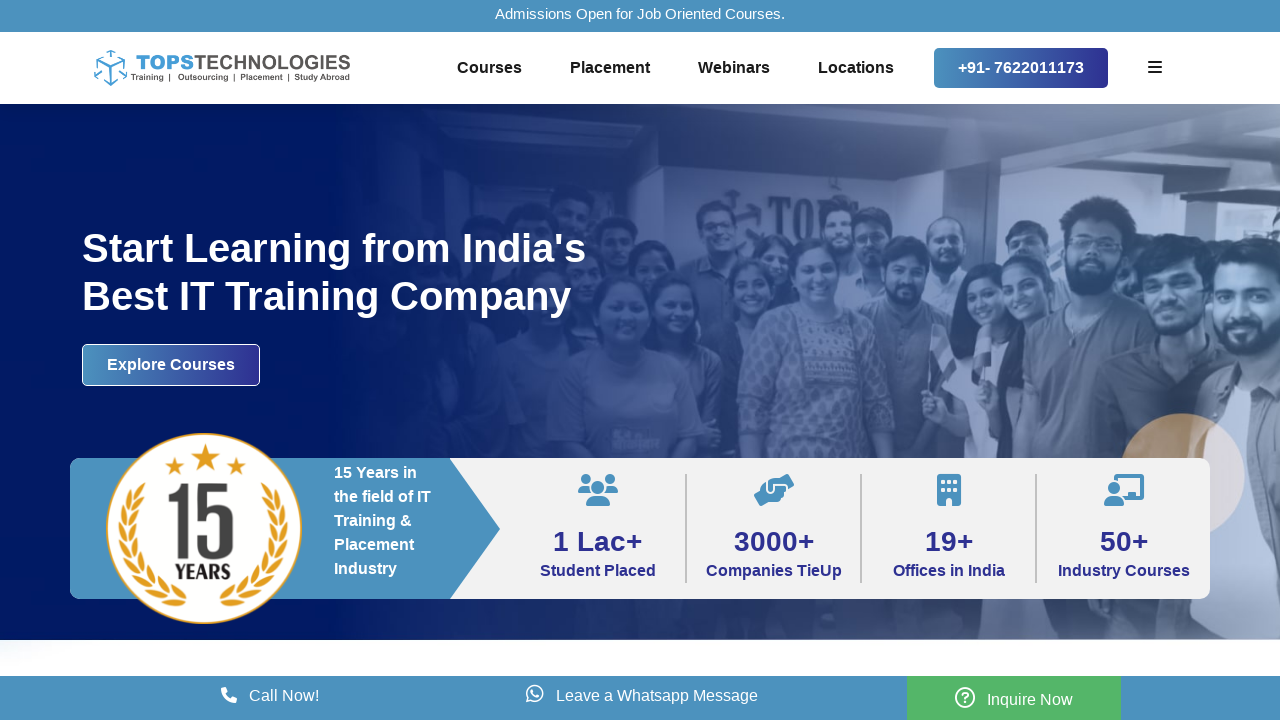

Scrolled down to the contact form section
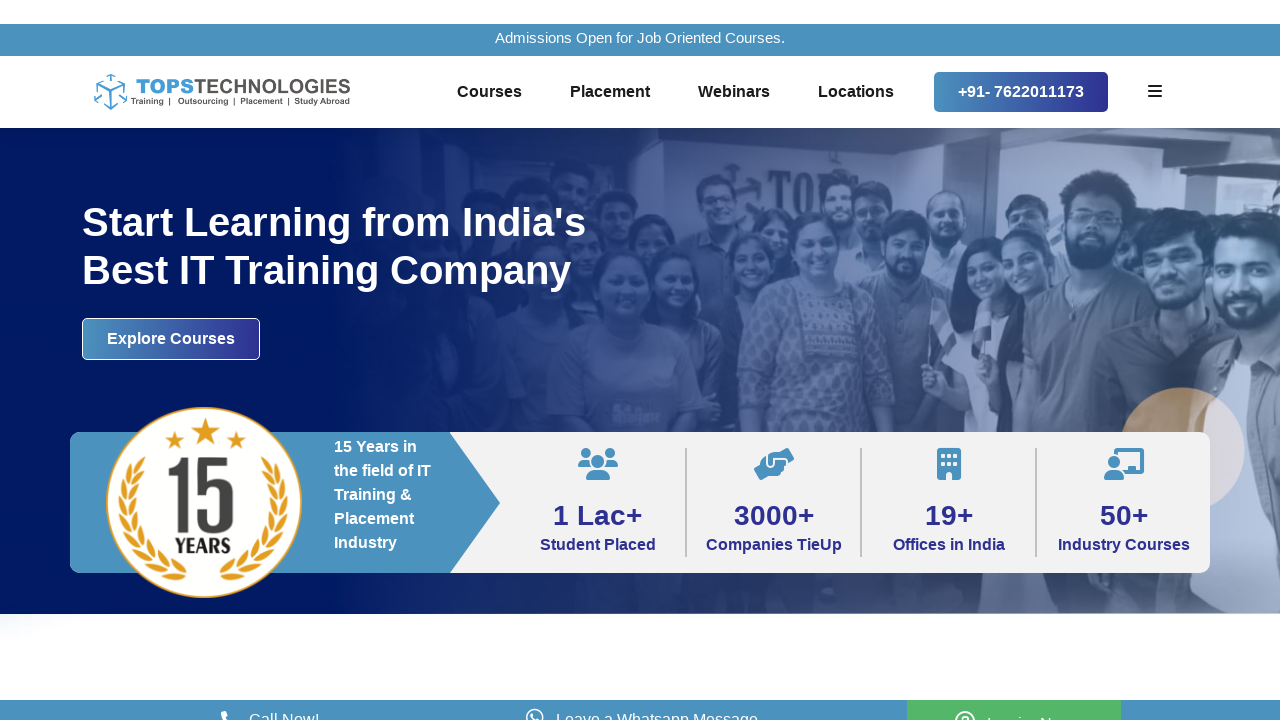

Clicked on the name field at (972, 360) on #inq_name
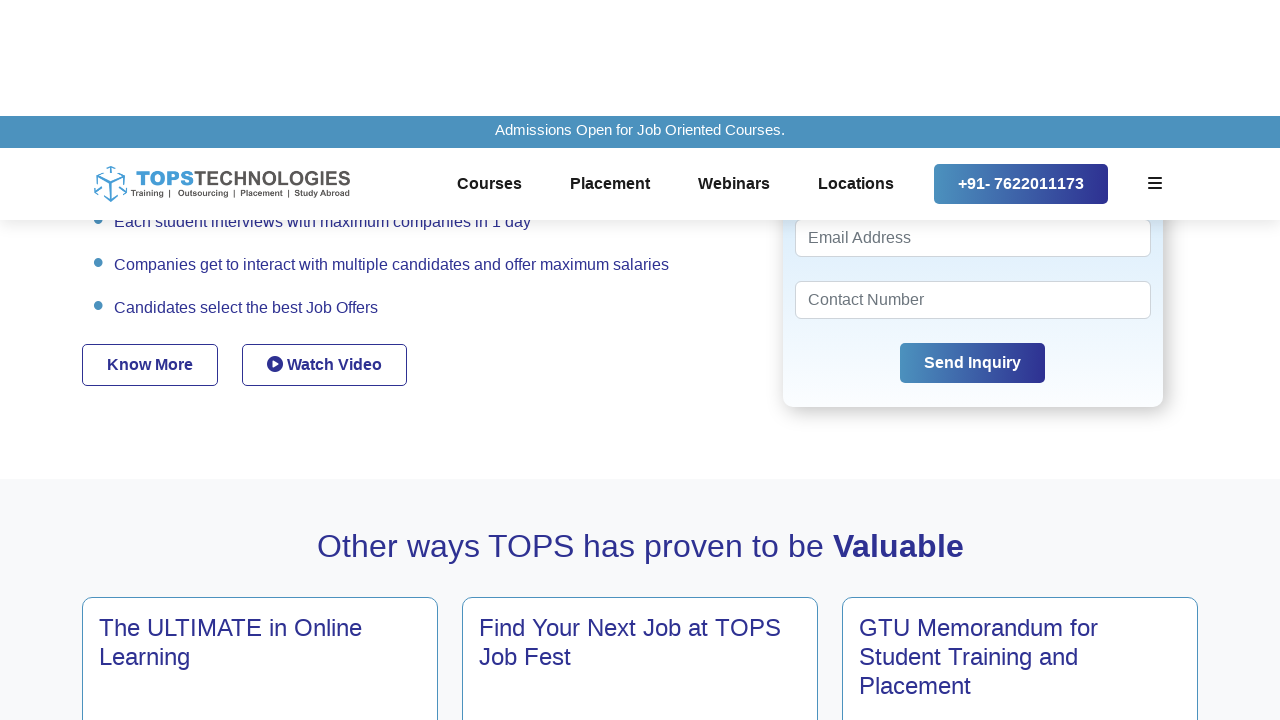

Filled name field with 'Michael Thompson' on #inq_name
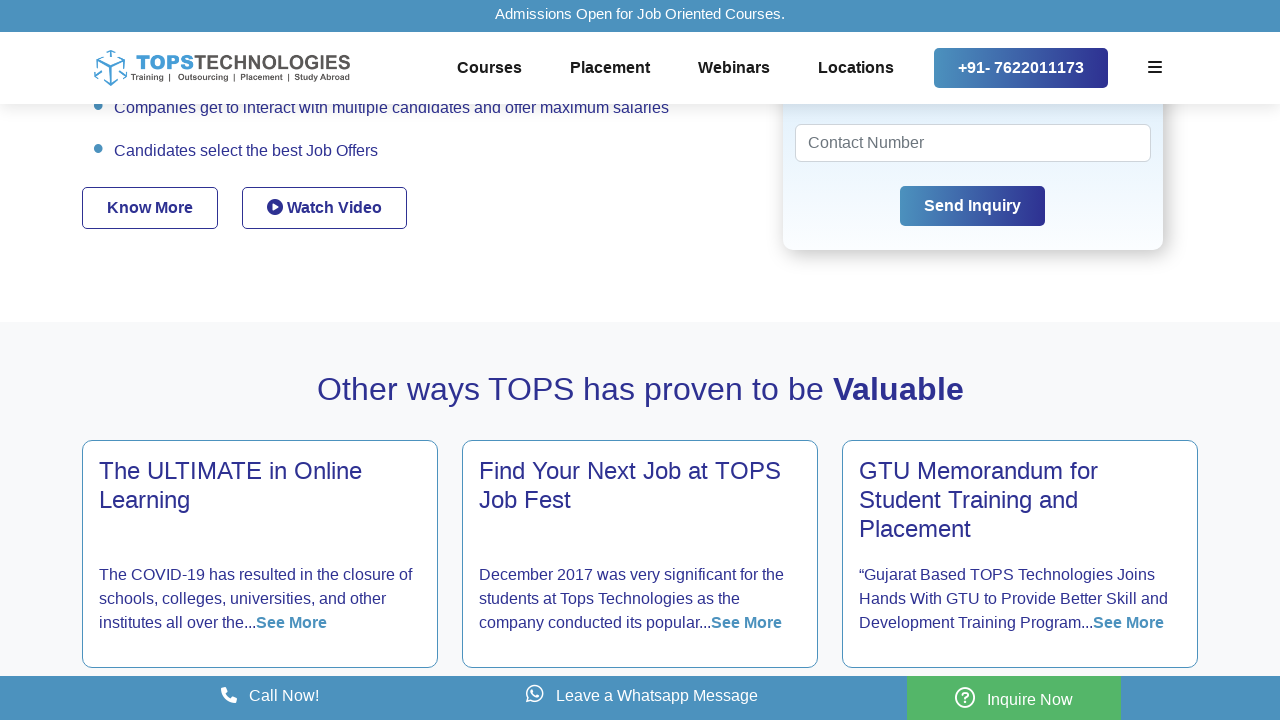

Clicked on the email field at (972, 360) on #inq_email
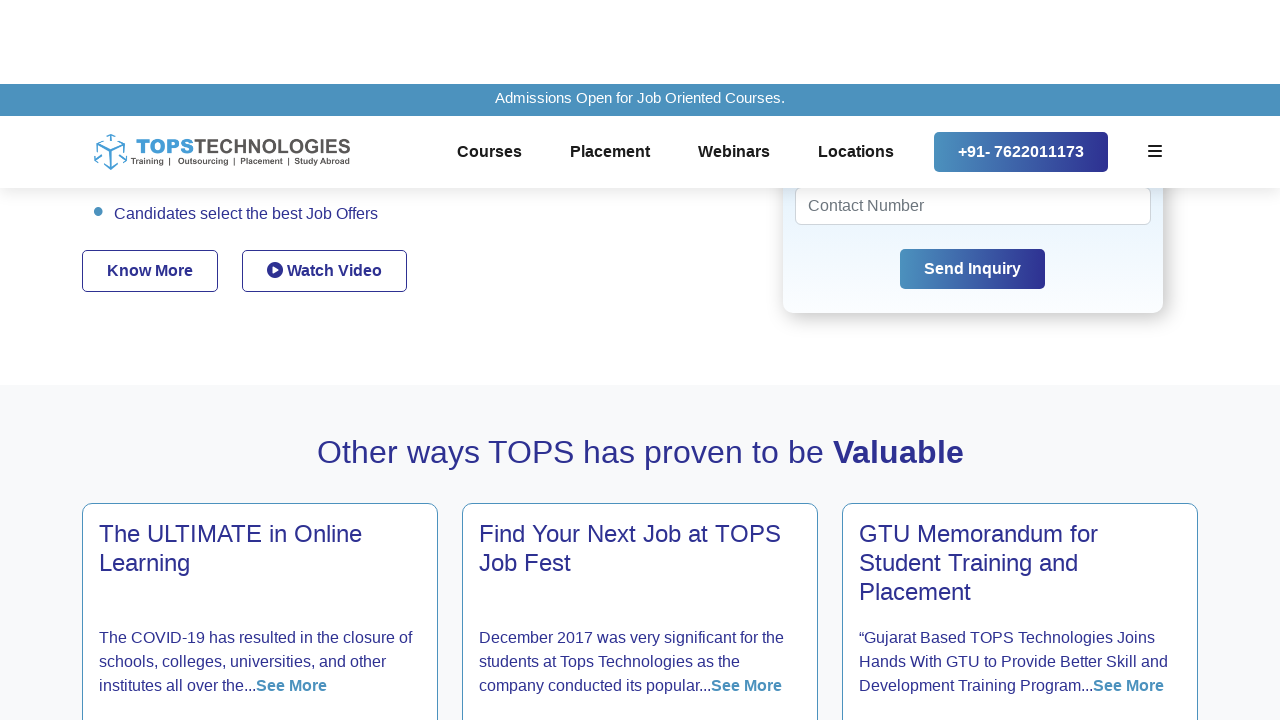

Filled email field with 'michael.thompson42@example.com' on #inq_email
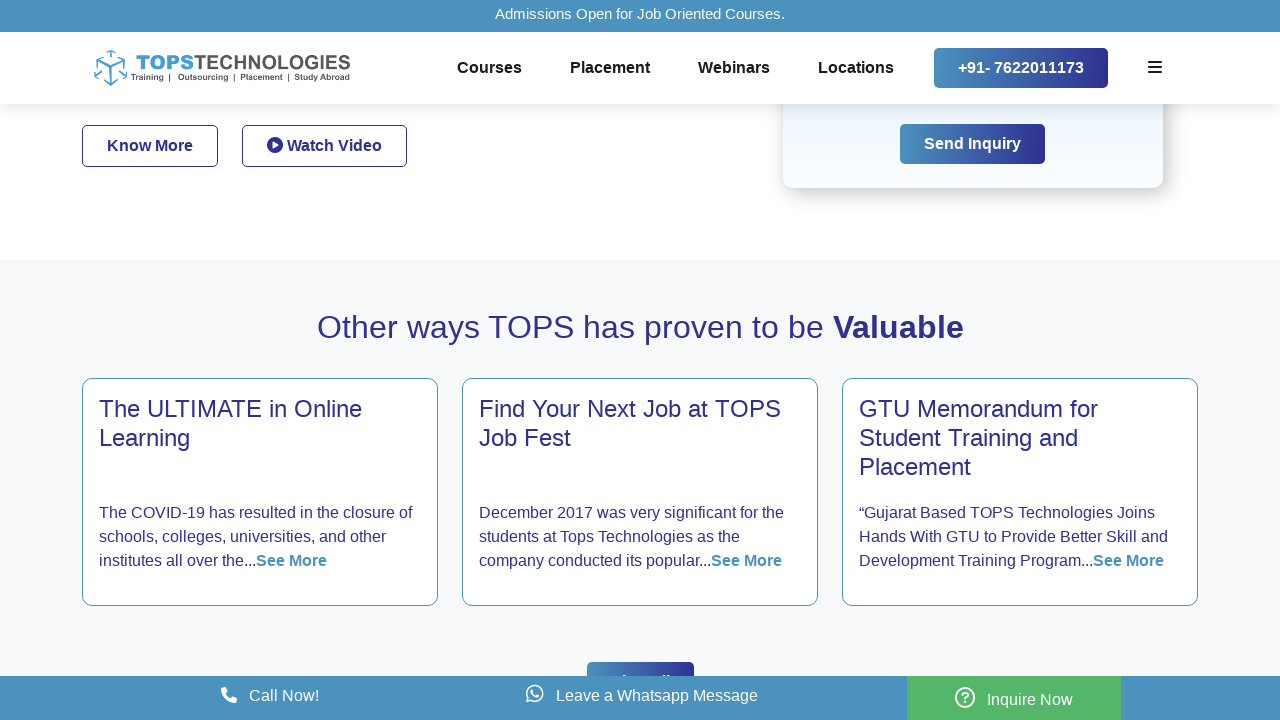

Clicked on the contact number field at (972, 360) on #inq_contact
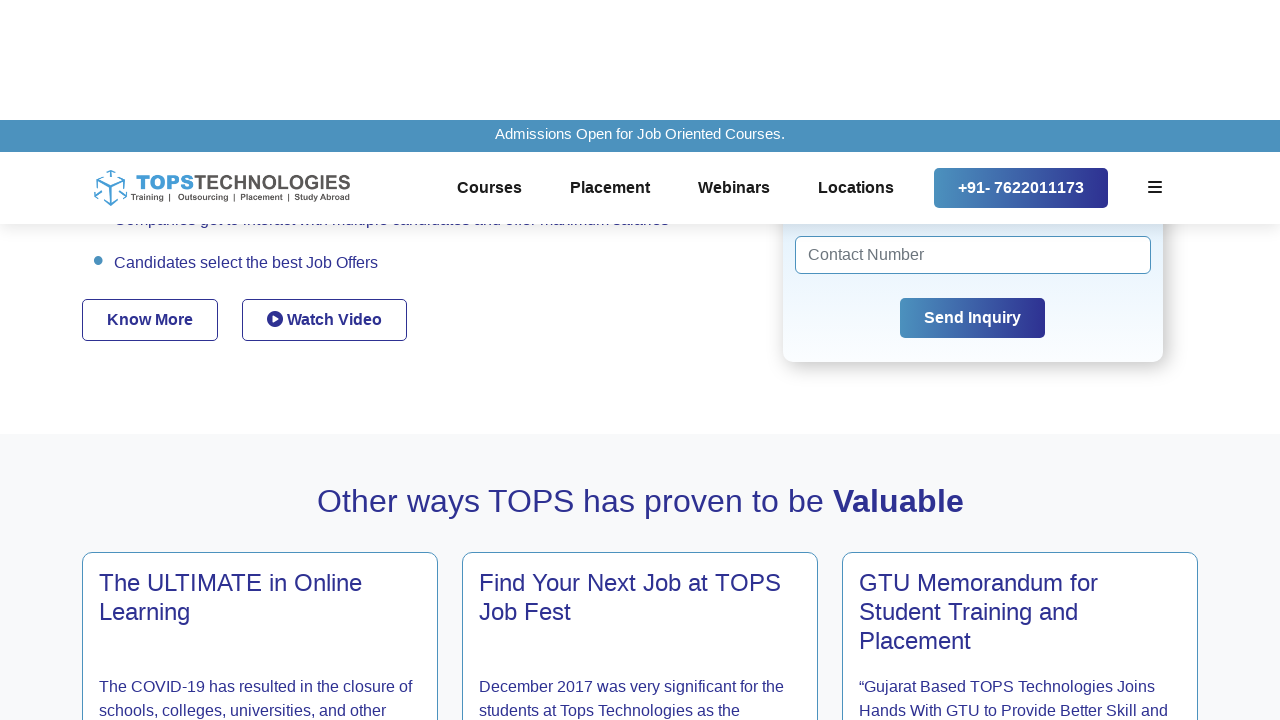

Filled contact number field with '9876543210' on #inq_contact
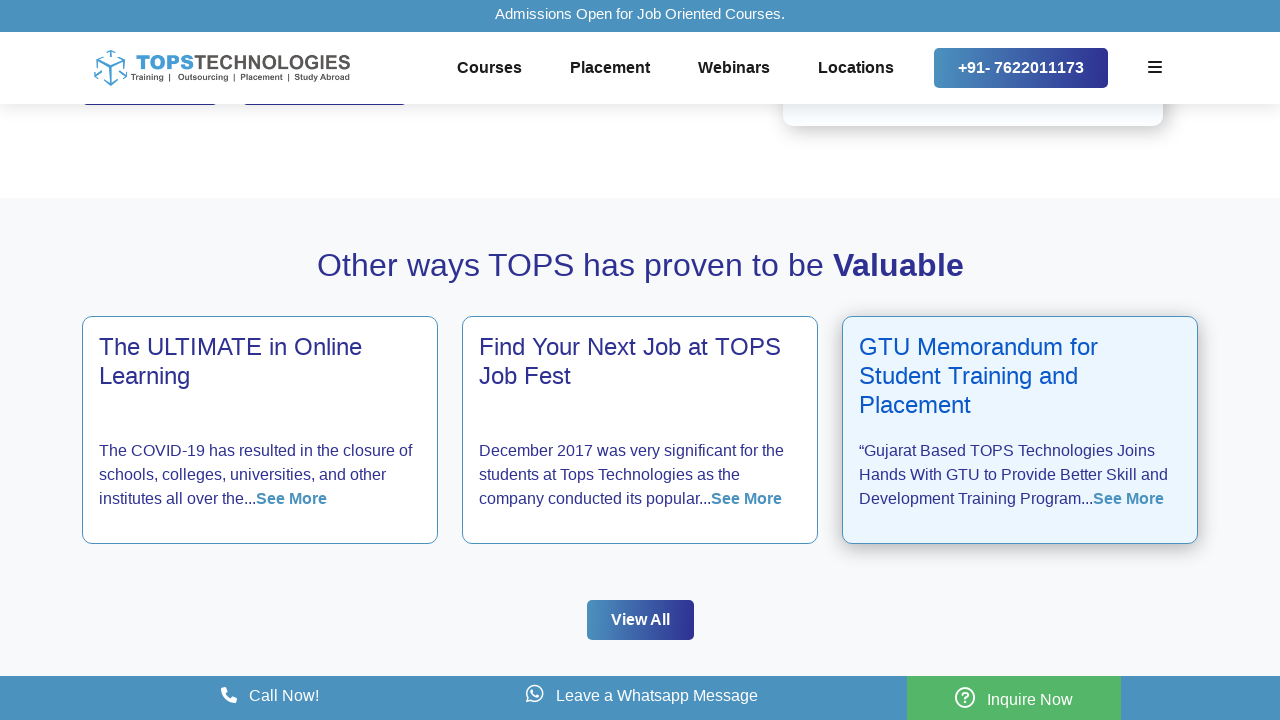

Clicked the Send Inquiry button to submit the contact form at (972, 360) on a:has-text('Send Inquiry')
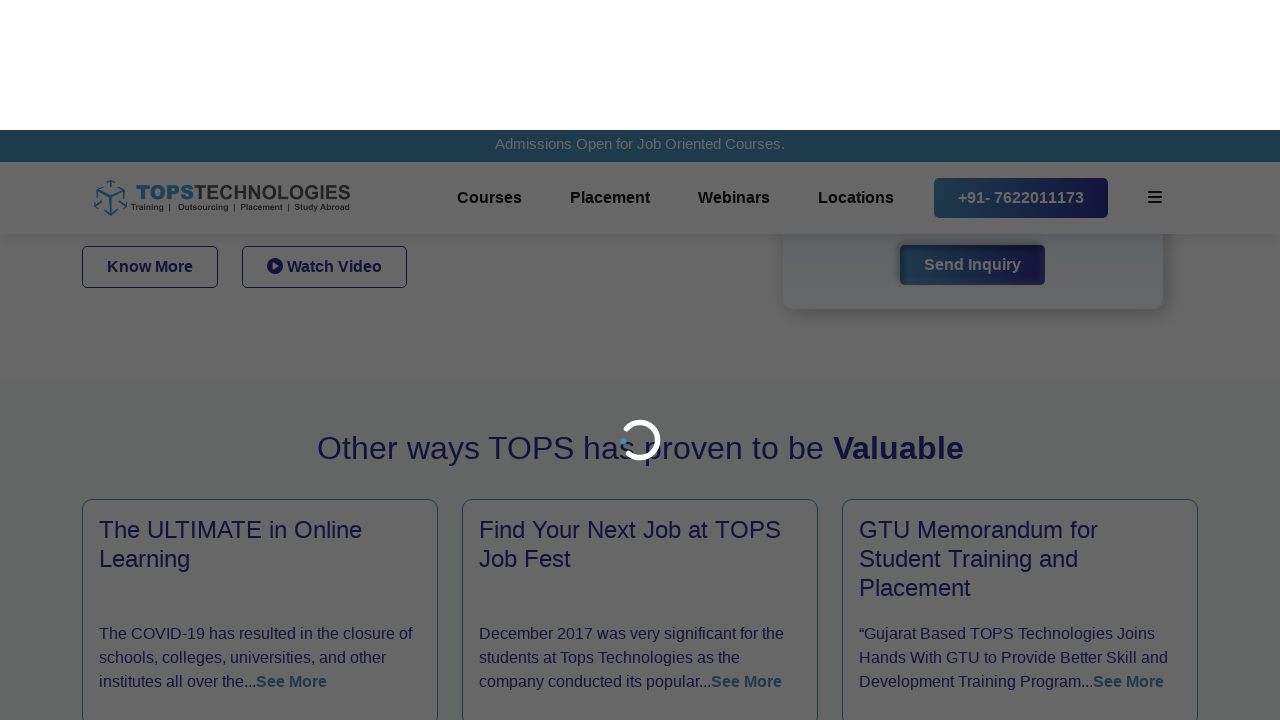

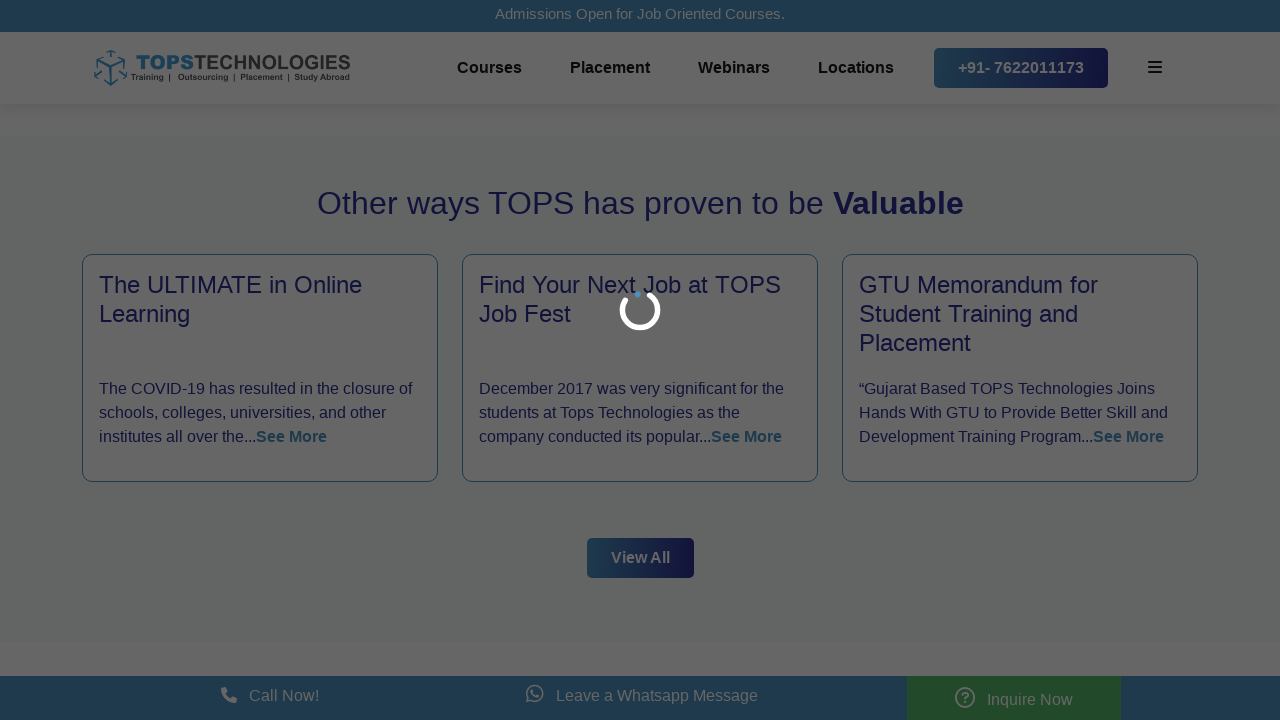